Tests search functionality on Meesho website by entering a search query and clicking the search button (SVG element)

Starting URL: https://www.meesho.com/

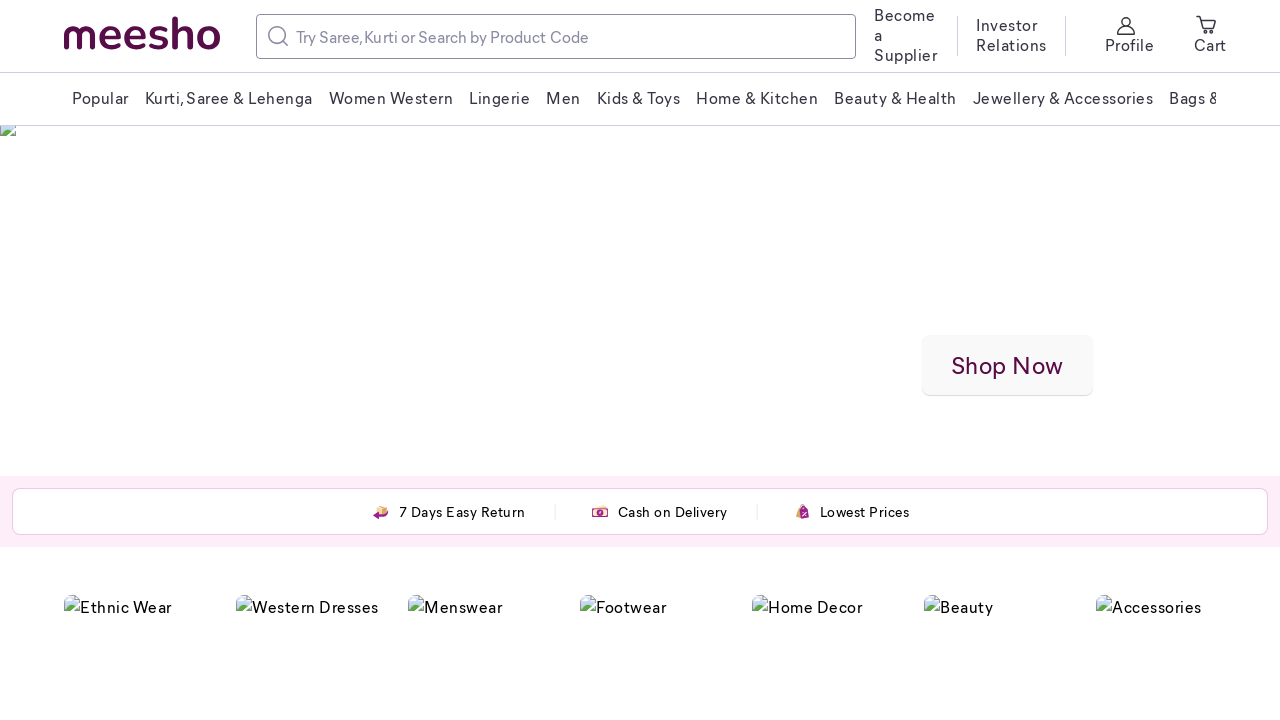

Filled search input with 'Book' on input[placeholder='Try Saree, Kurti or Search by Product Code']
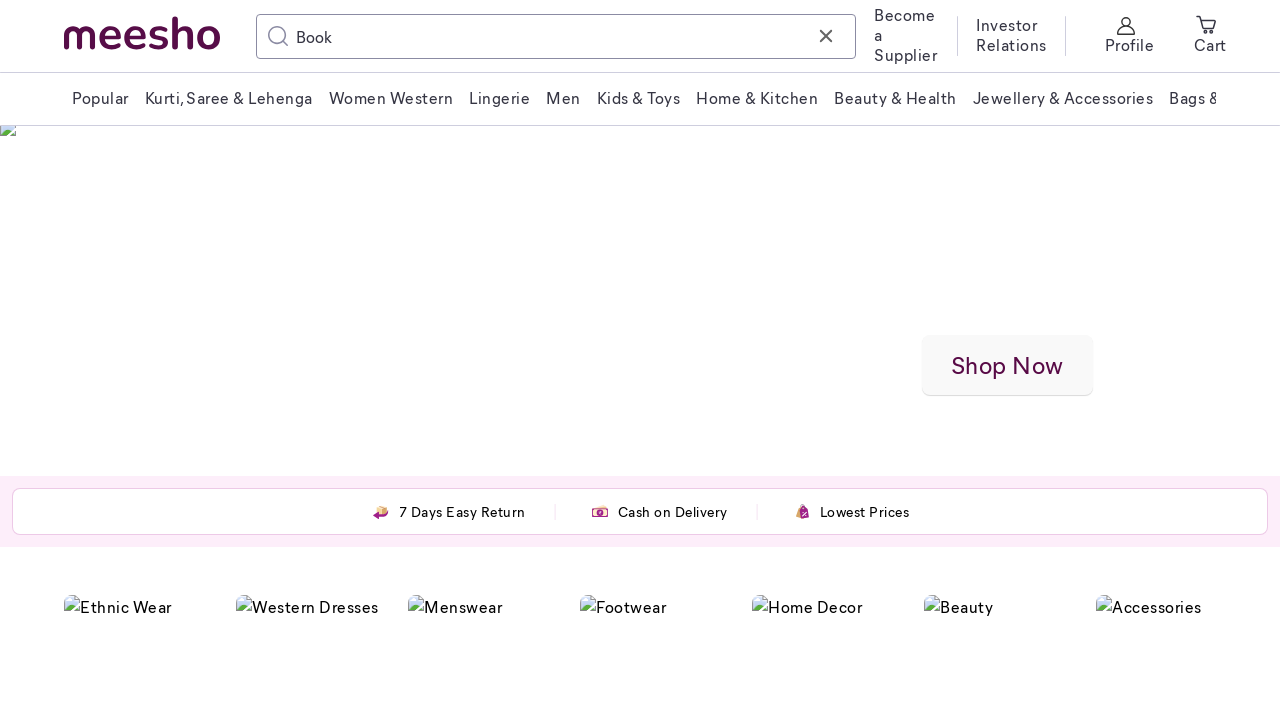

Clicked SVG search button at (278, 36) on svg >> nth=0
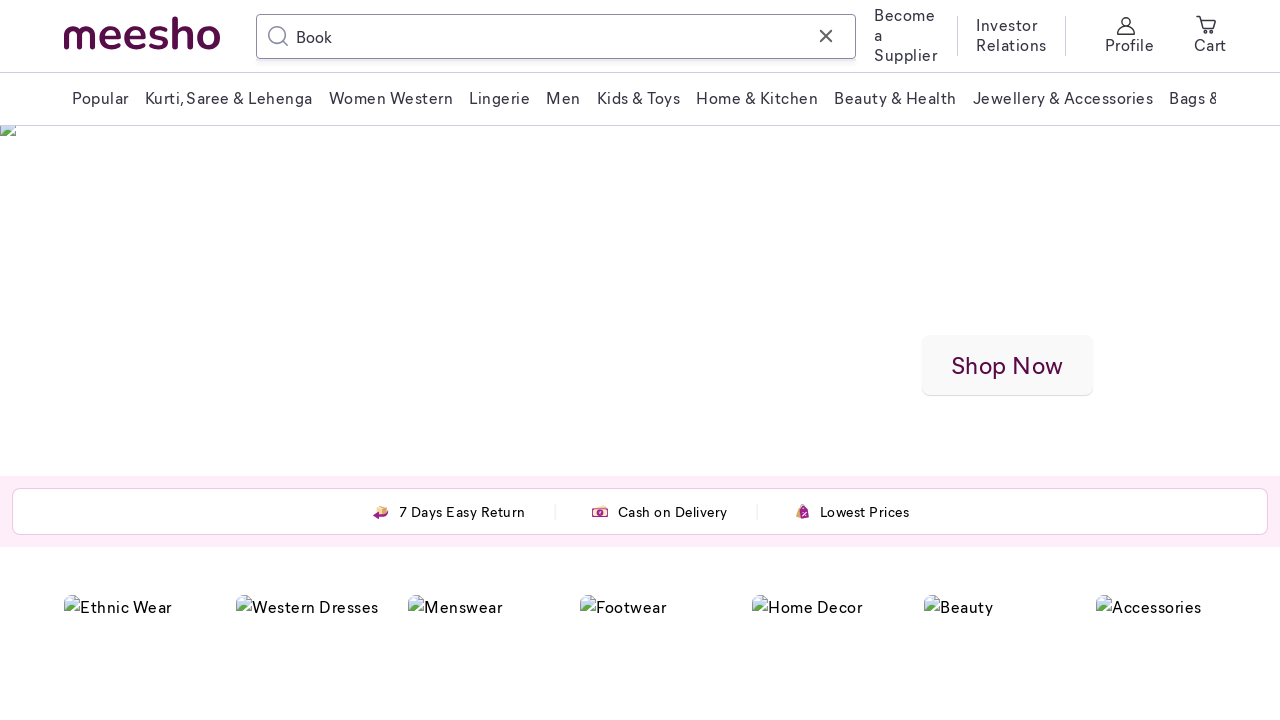

Waited for search results to load
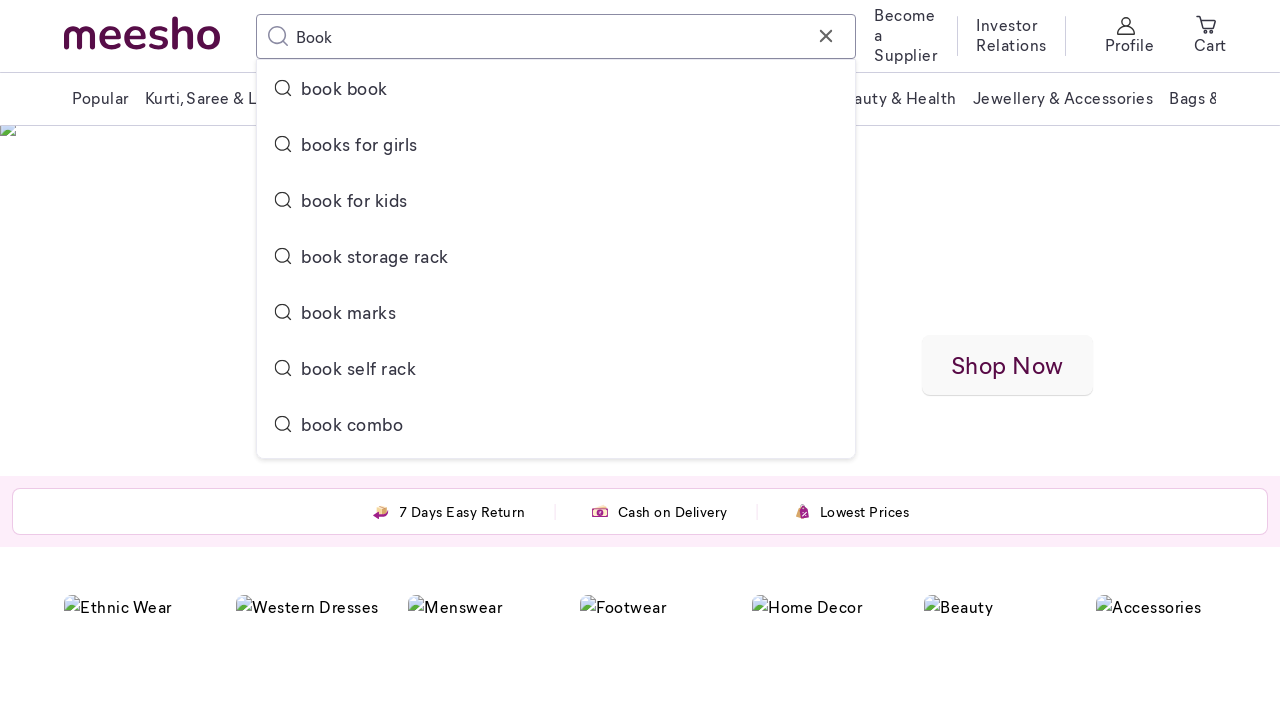

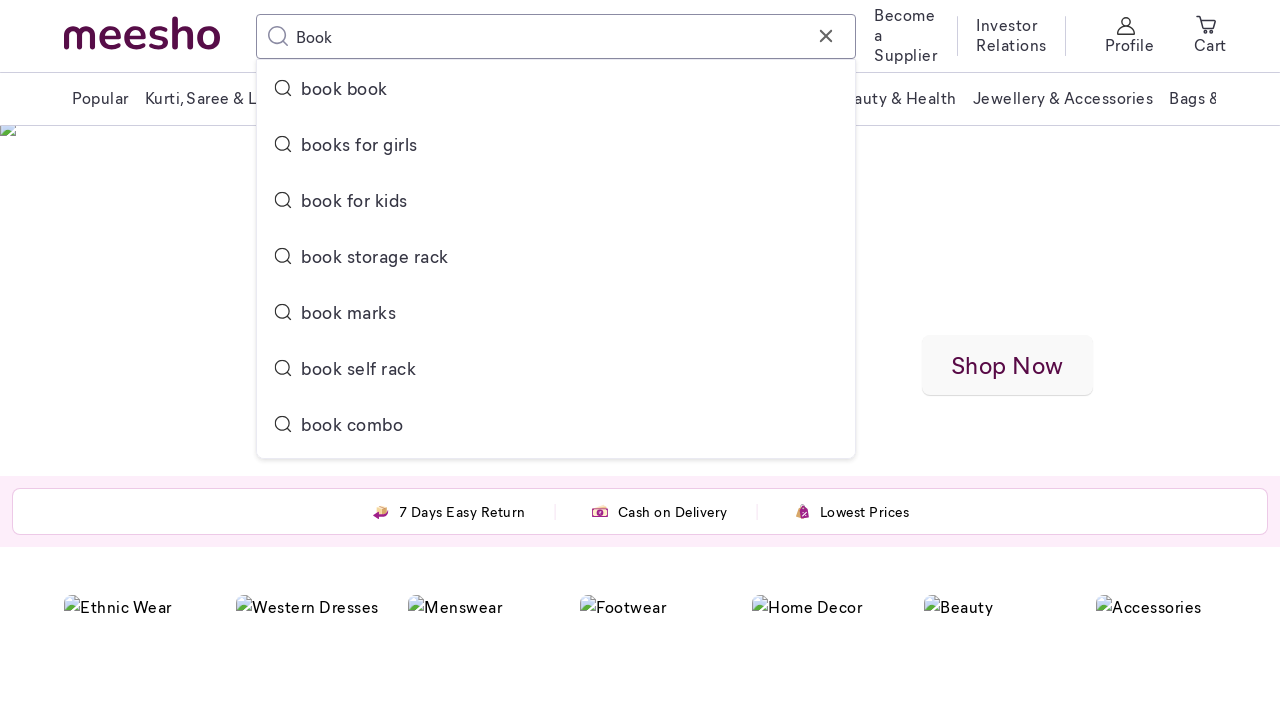